Tests creating a new paste on Pastebin by clicking the new paste button, entering text content, setting expiration to 10 minutes, and providing a title for the paste.

Starting URL: https://pastebin.com/

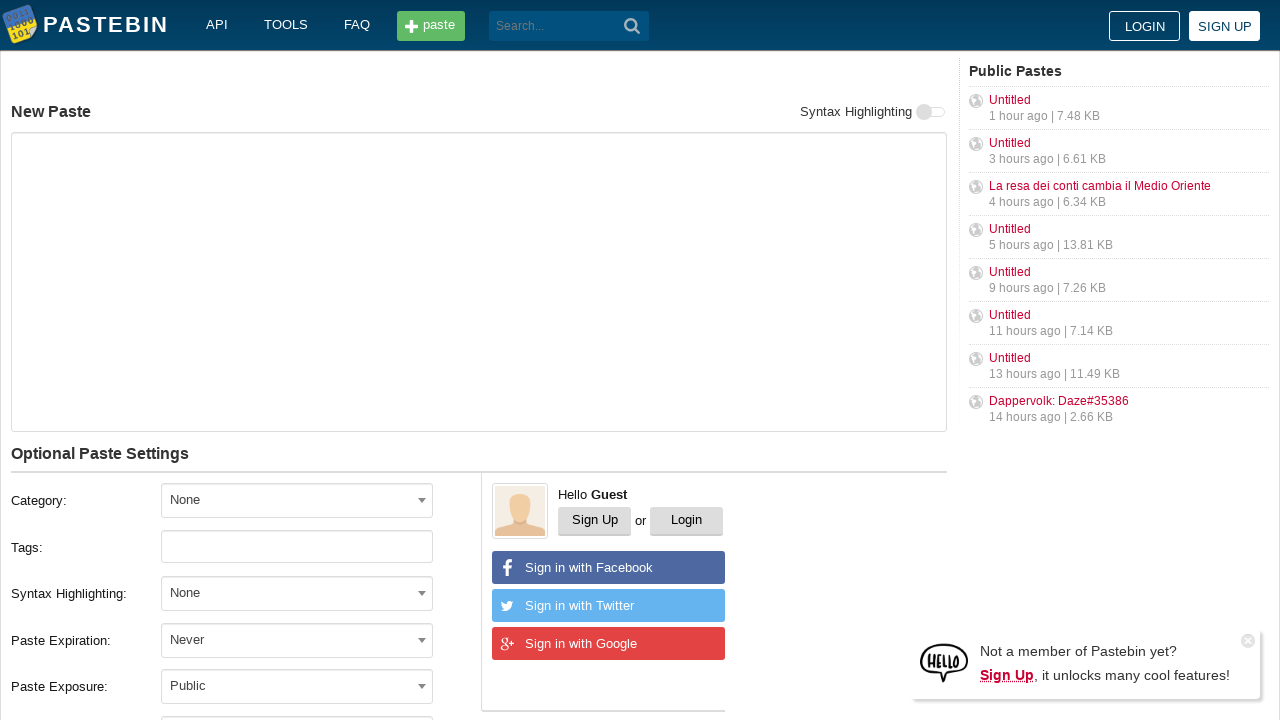

Clicked 'New Paste' button in header at (431, 26) on a.header__btn
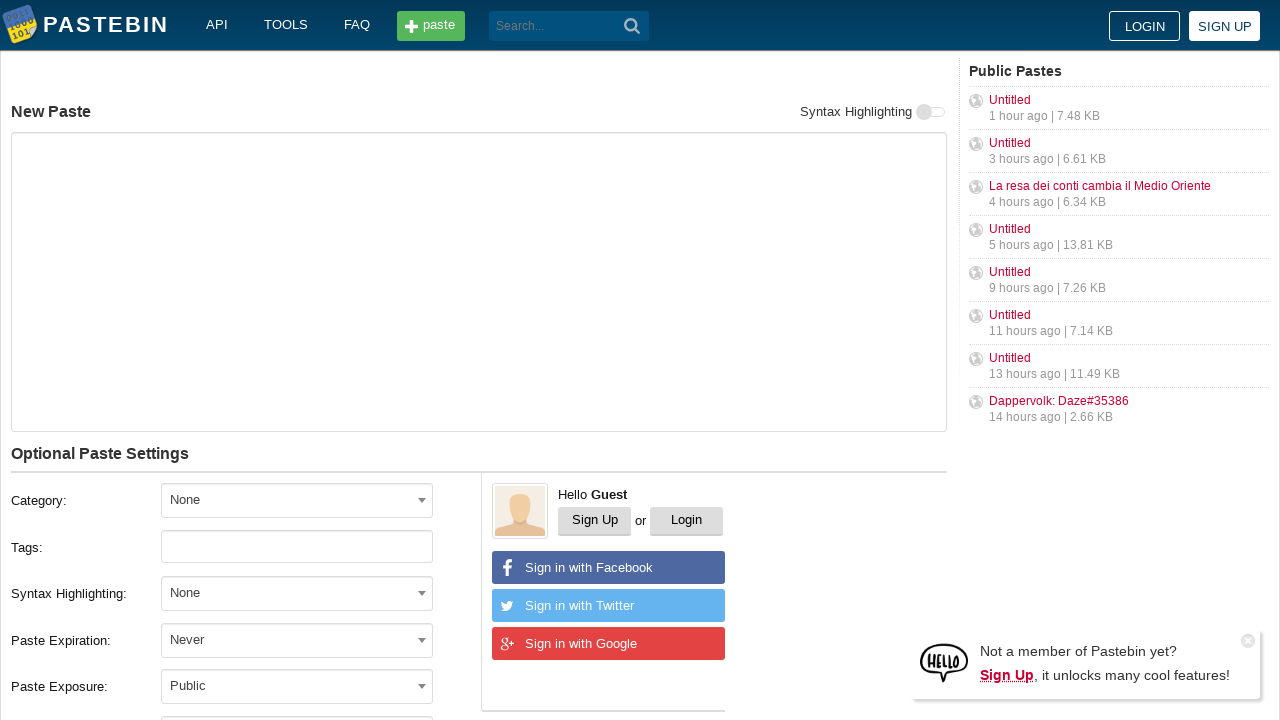

Entered text 'Hello from WebDriver' in paste content area on #postform-text
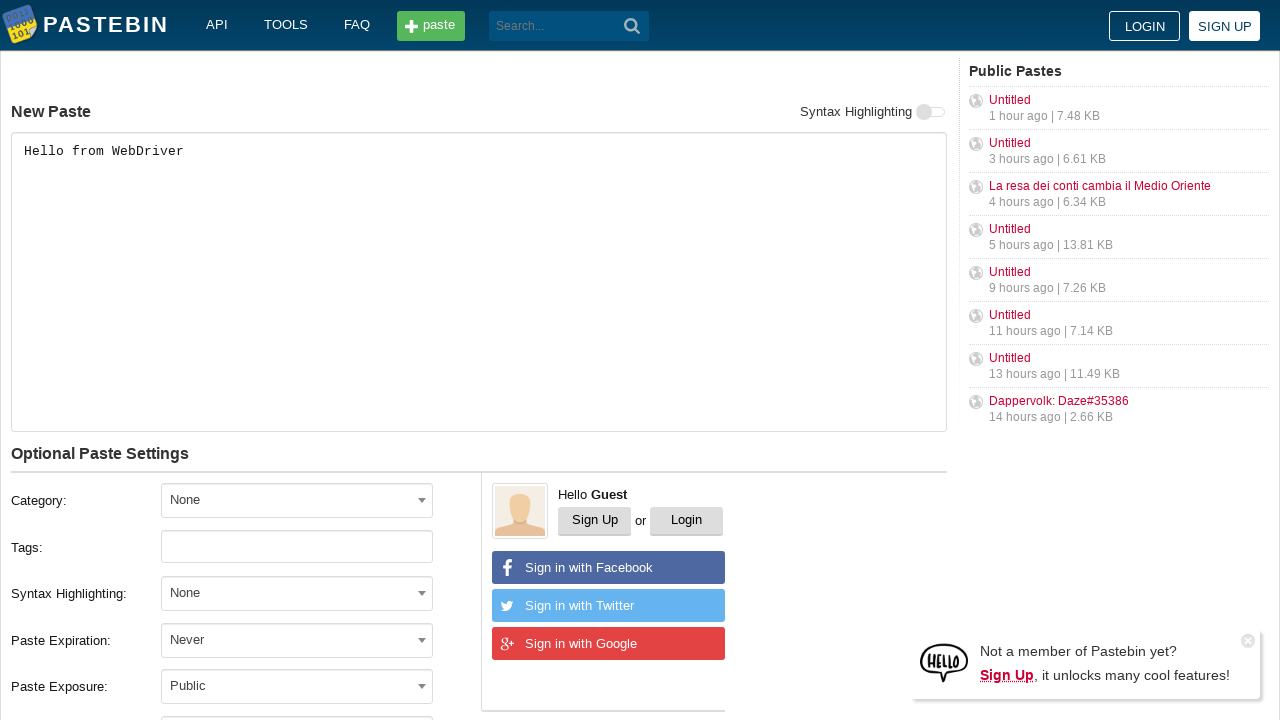

Clicked on 'Paste Expiration' dropdown at (297, 640) on xpath=//*[contains(@class, 'field-postform-expiration')]//span
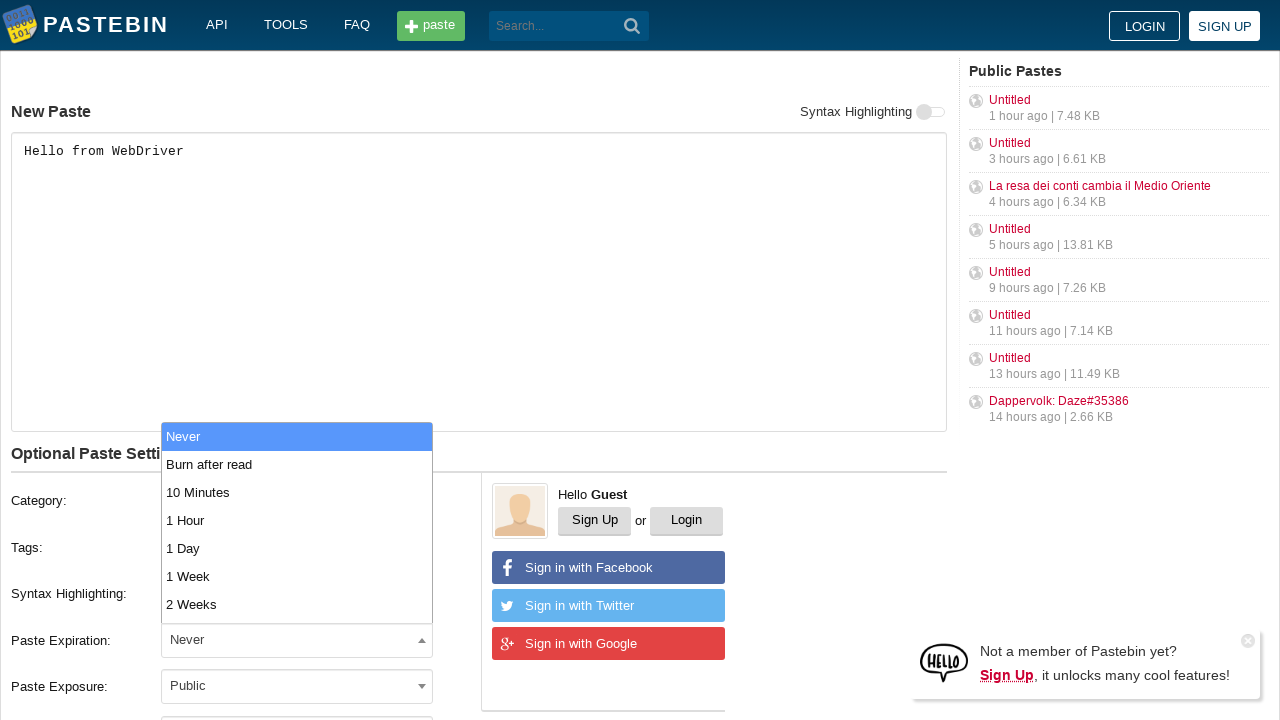

Selected '10 Minutes' option from expiration dropdown at (297, 492) on li.select2-results__option:has-text('10 Minutes')
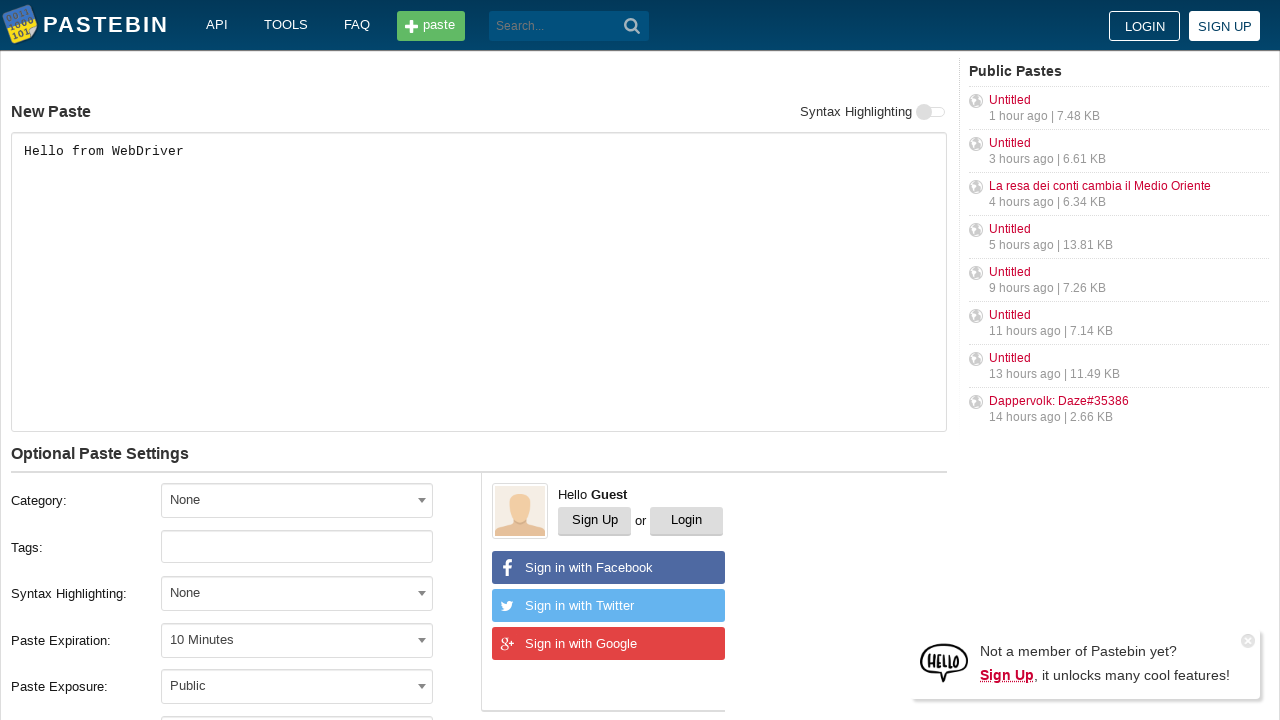

Entered paste title 'helloweb' on #postform-name
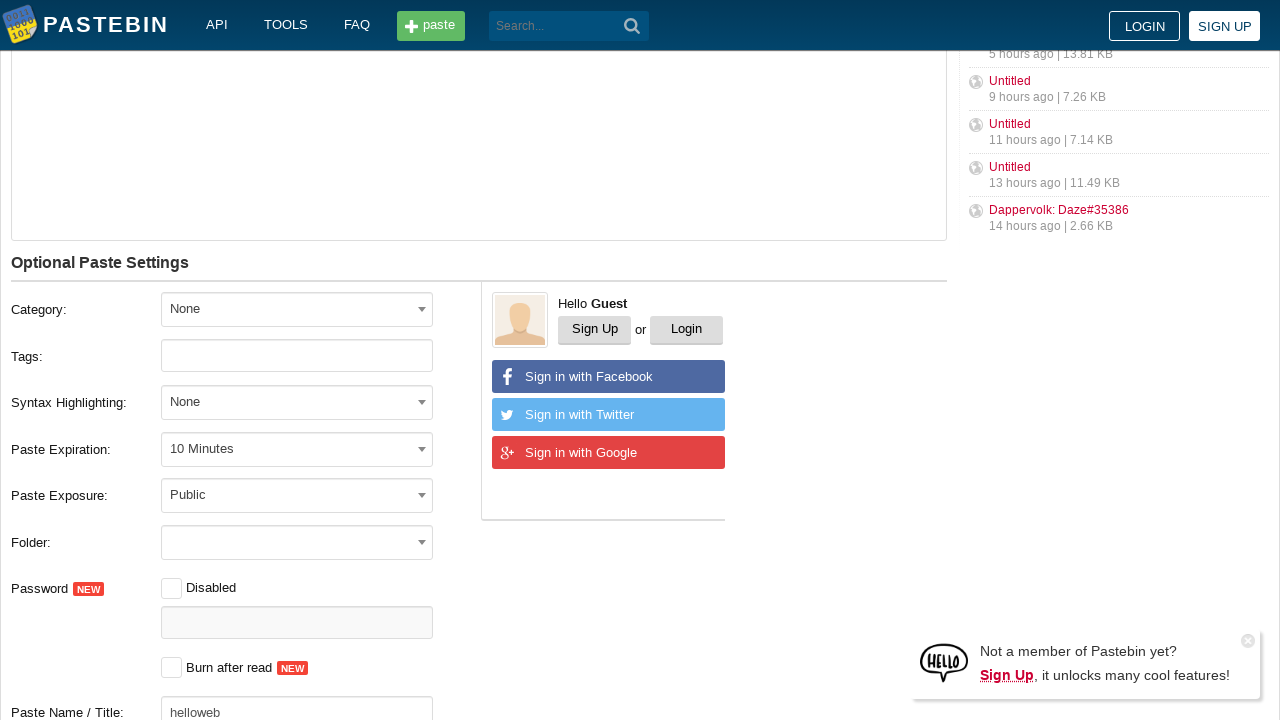

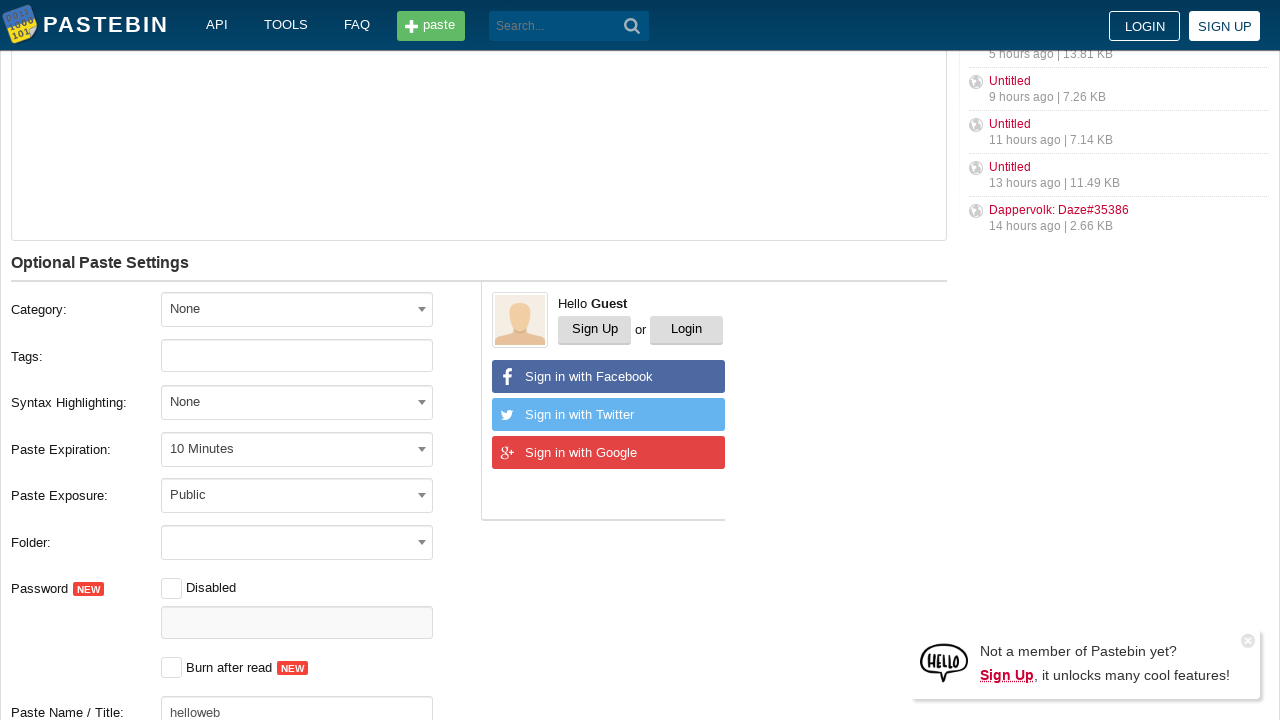